Tests a wait functionality by clicking a verify button and checking for a success message

Starting URL: http://suninjuly.github.io/wait1.html

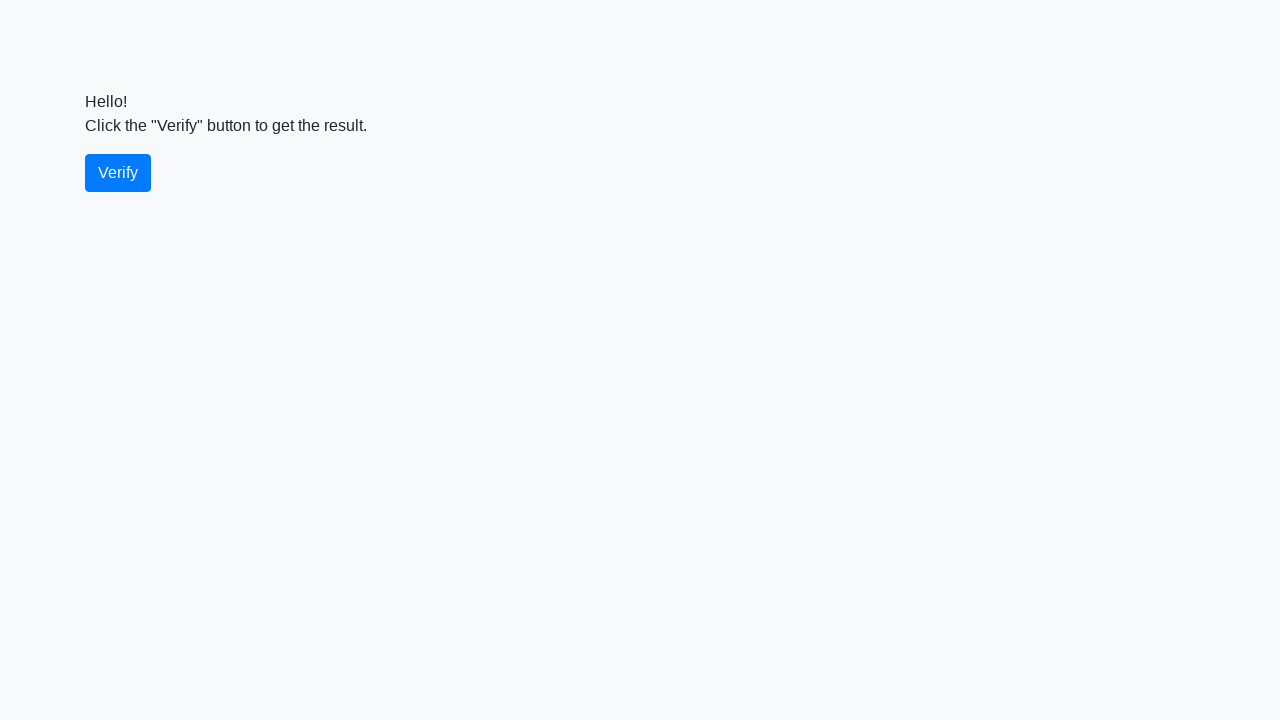

Waited 2 seconds for page to be ready
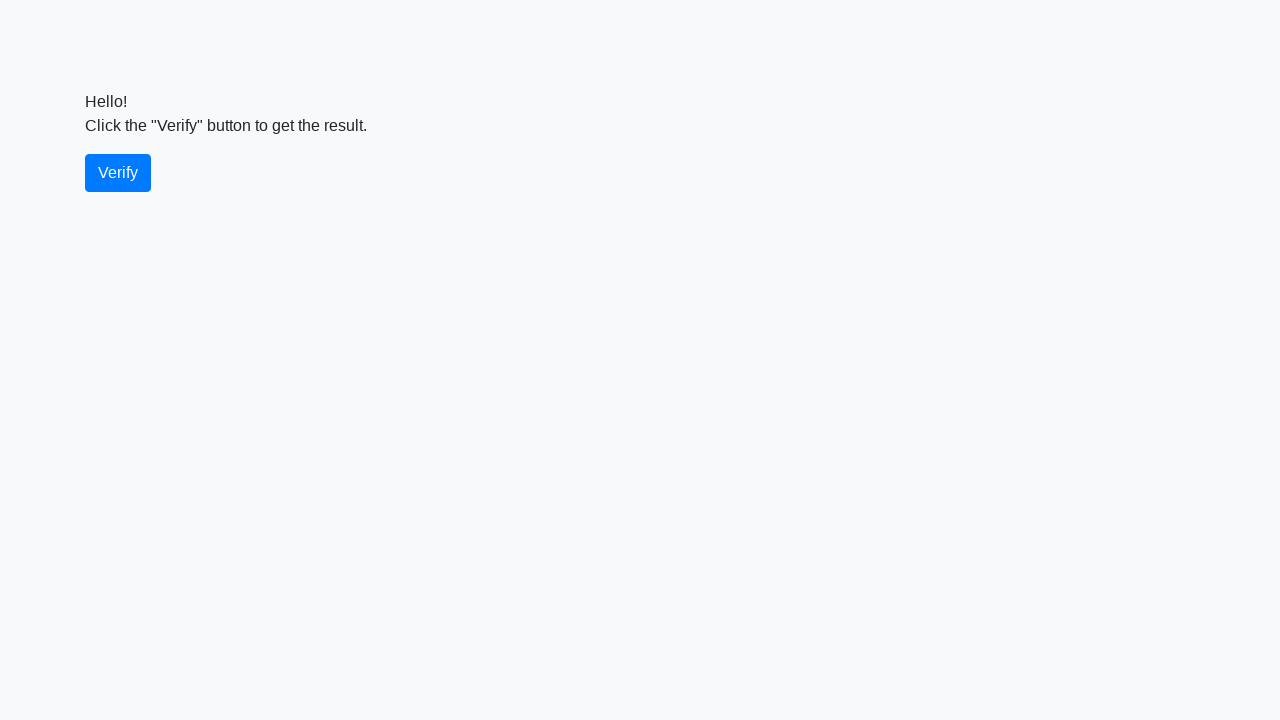

Clicked the verify button at (118, 173) on #verify
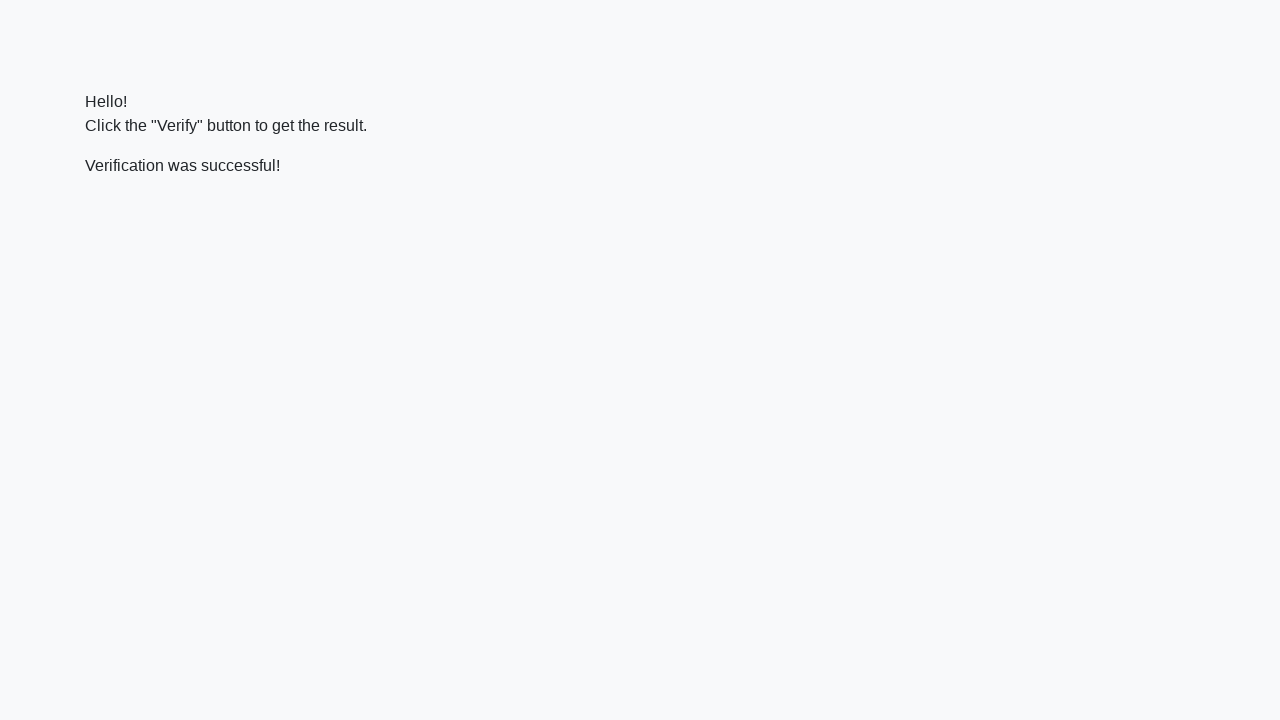

Success message element became visible
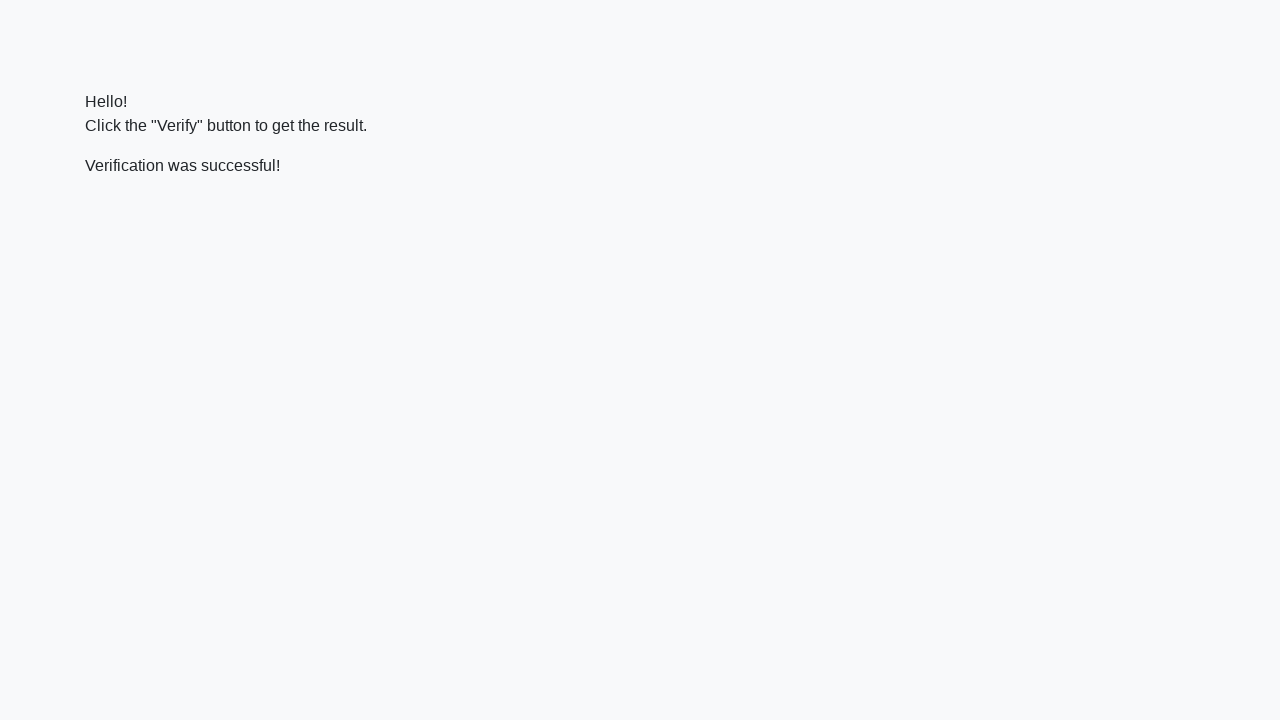

Verified success message contains 'successful'
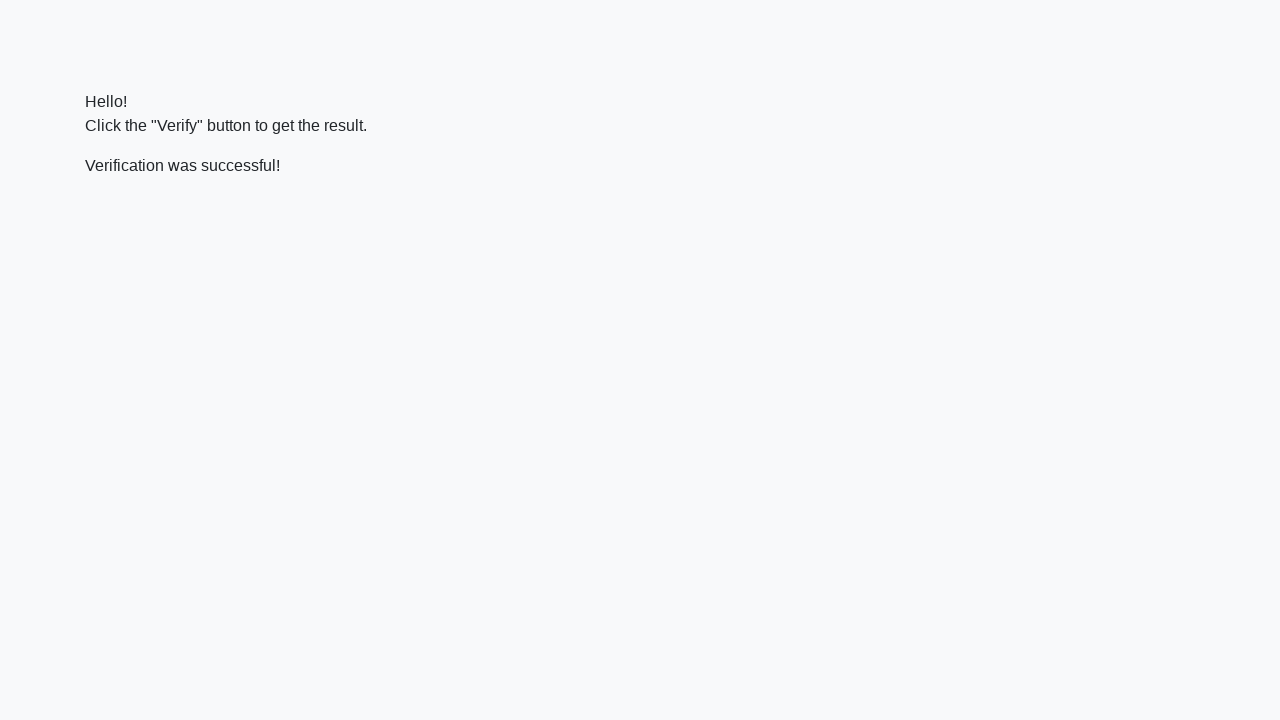

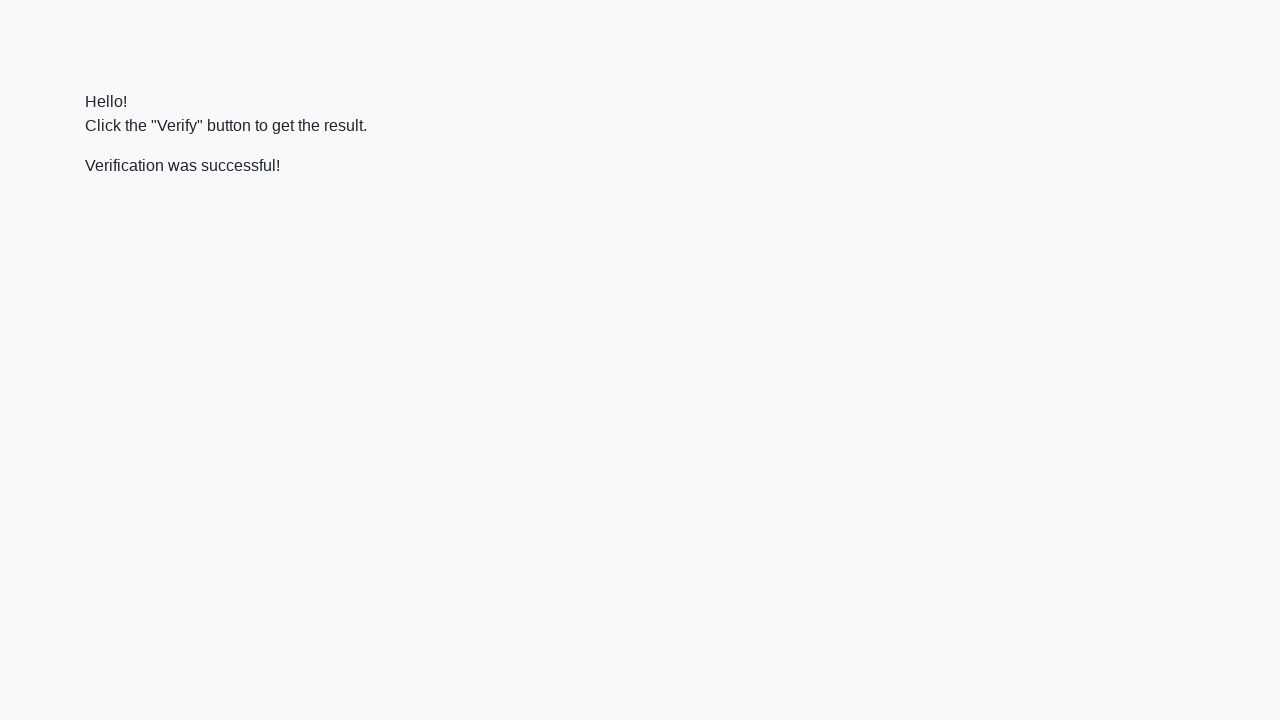